Tests that the past page displays yesterday's date by navigating to the past link and verifying the pagetop content

Starting URL: https://news.ycombinator.com/

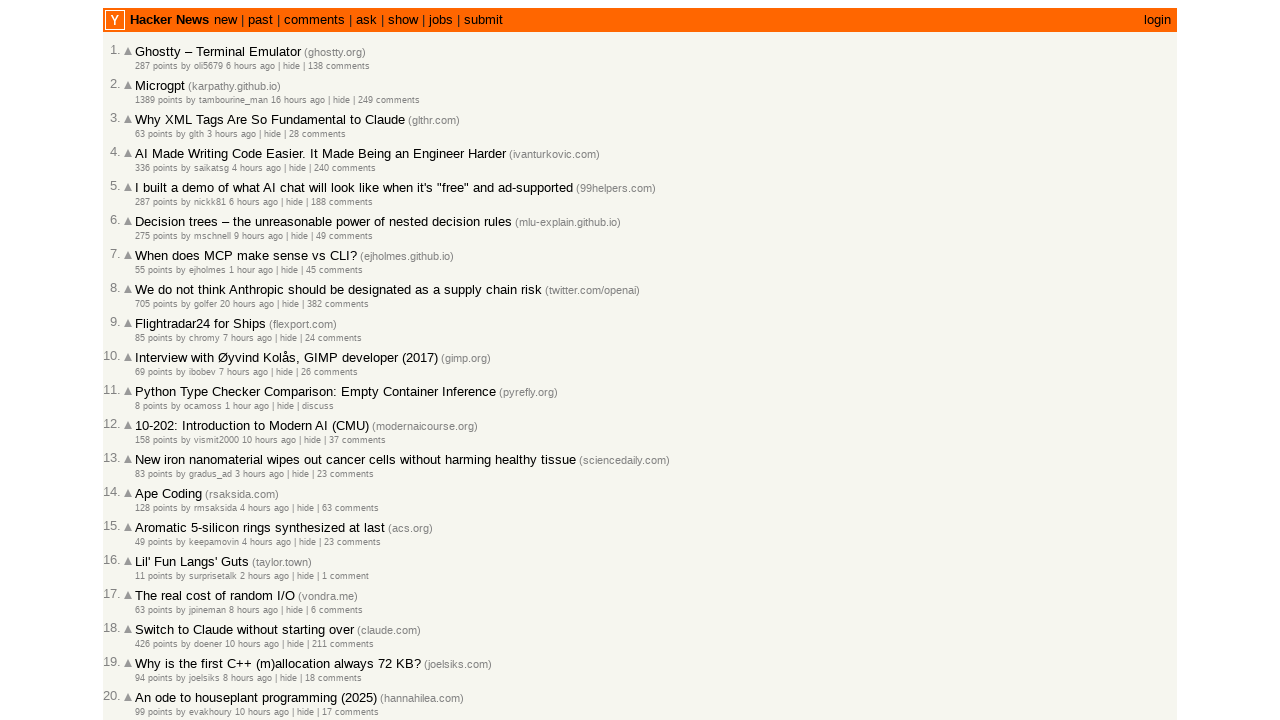

Clicked the 'past' link to navigate to yesterday's news at (260, 20) on a:text('past')
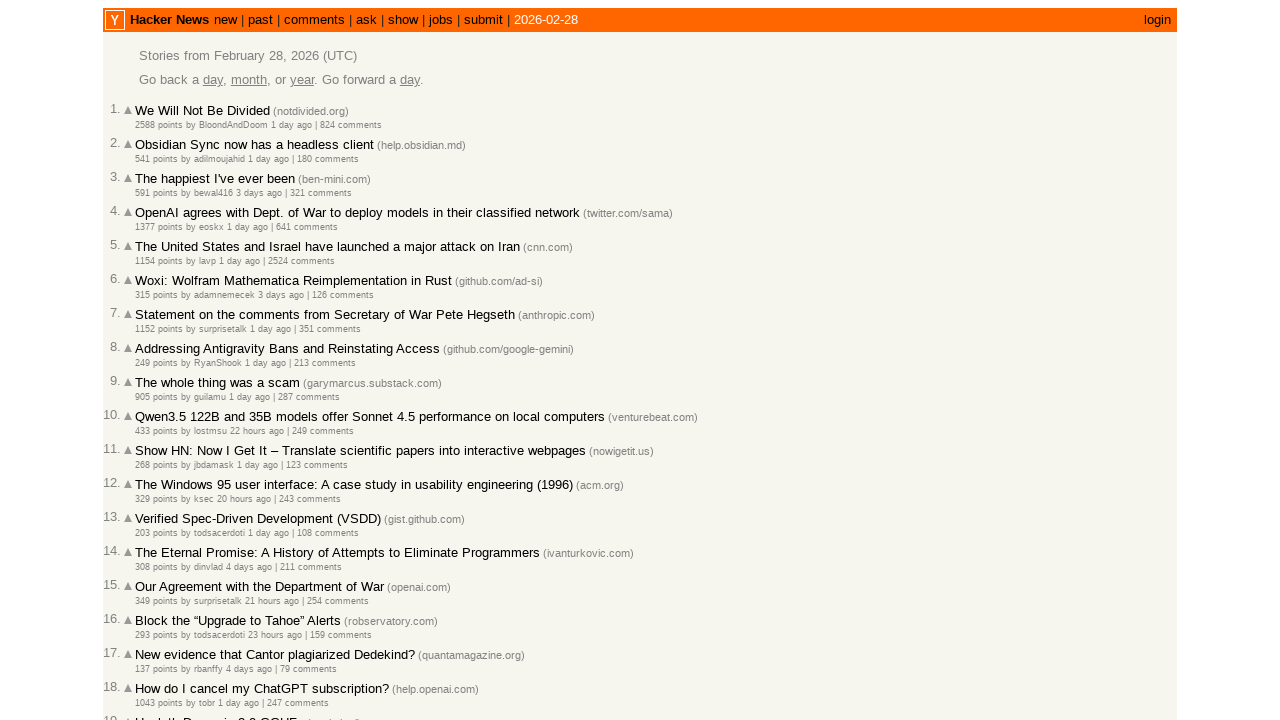

Successfully navigated to the front page with past parameter
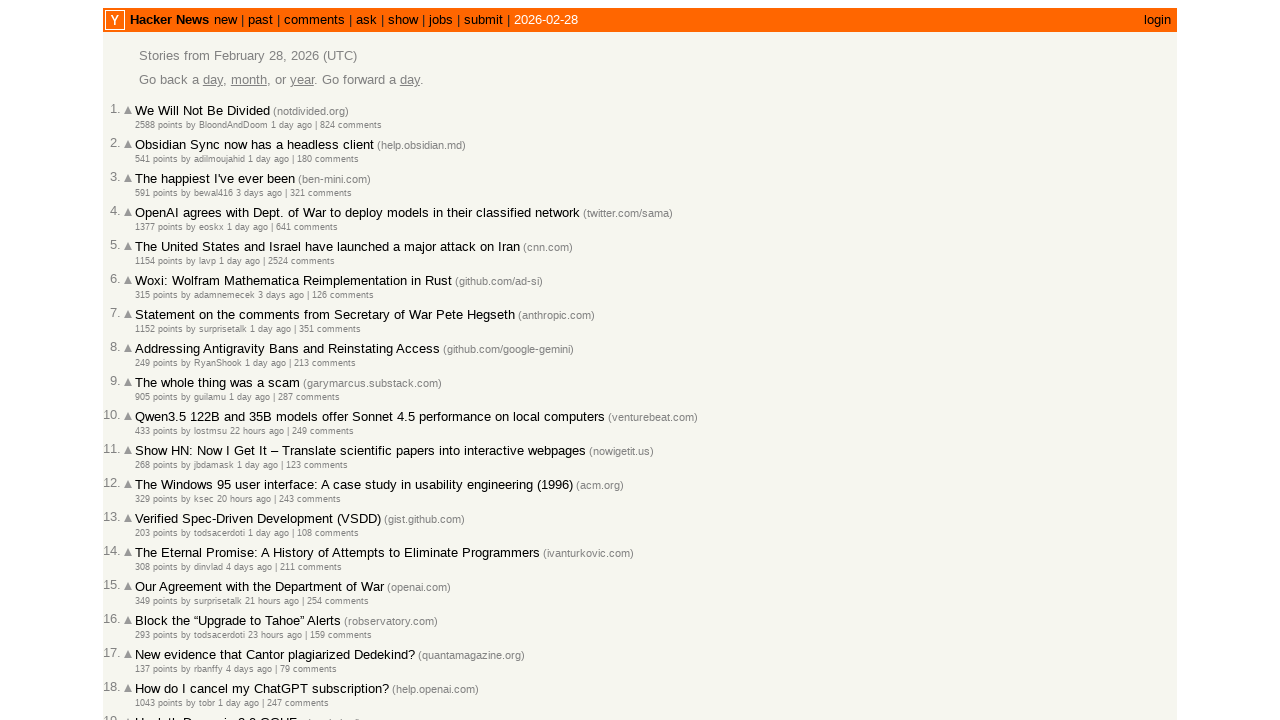

Page loaded and pagetop element is visible, displaying yesterday's date
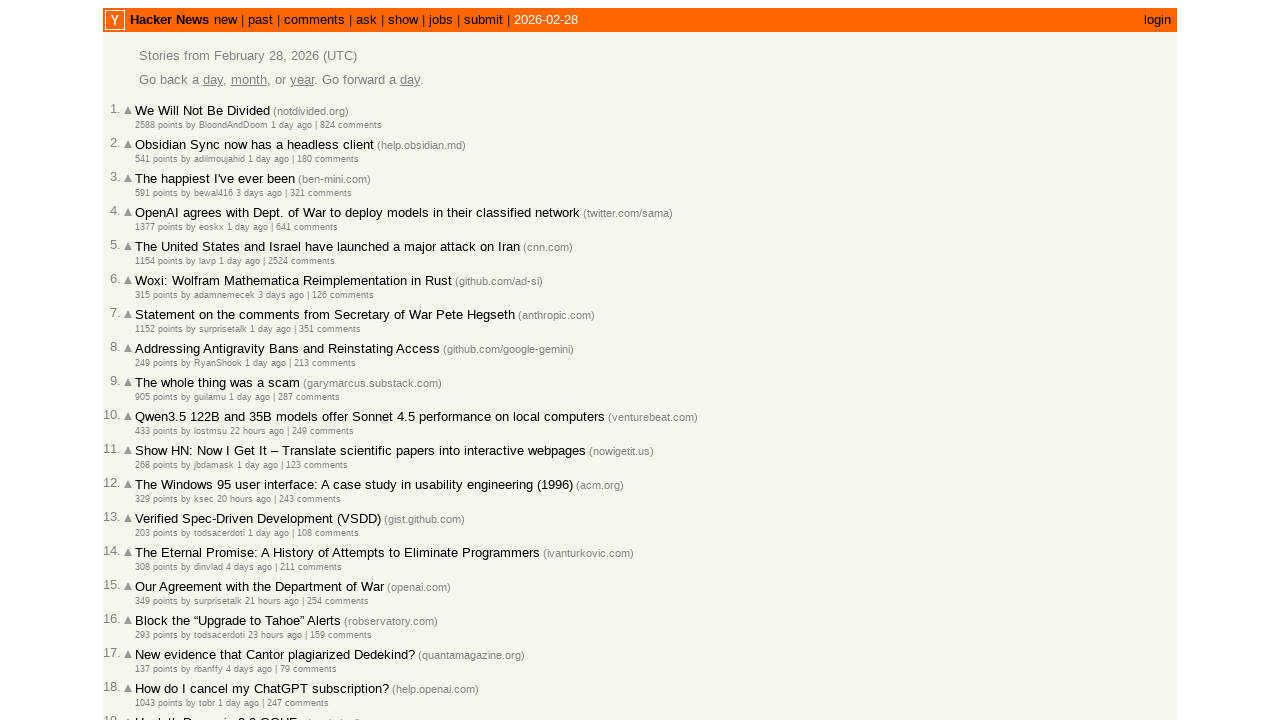

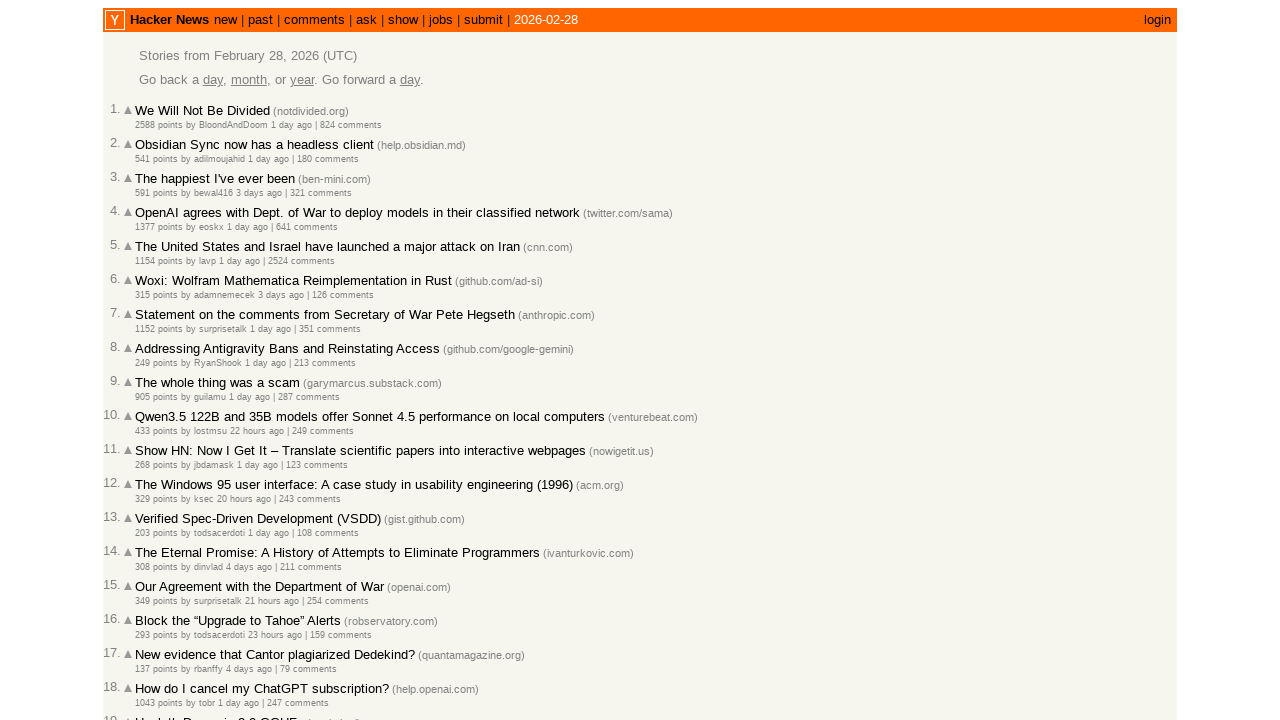